Tests browser navigation by visiting Myntra, navigating to Flipkart, and then using the browser back button to return to the previous page

Starting URL: https://www.myntra.com/

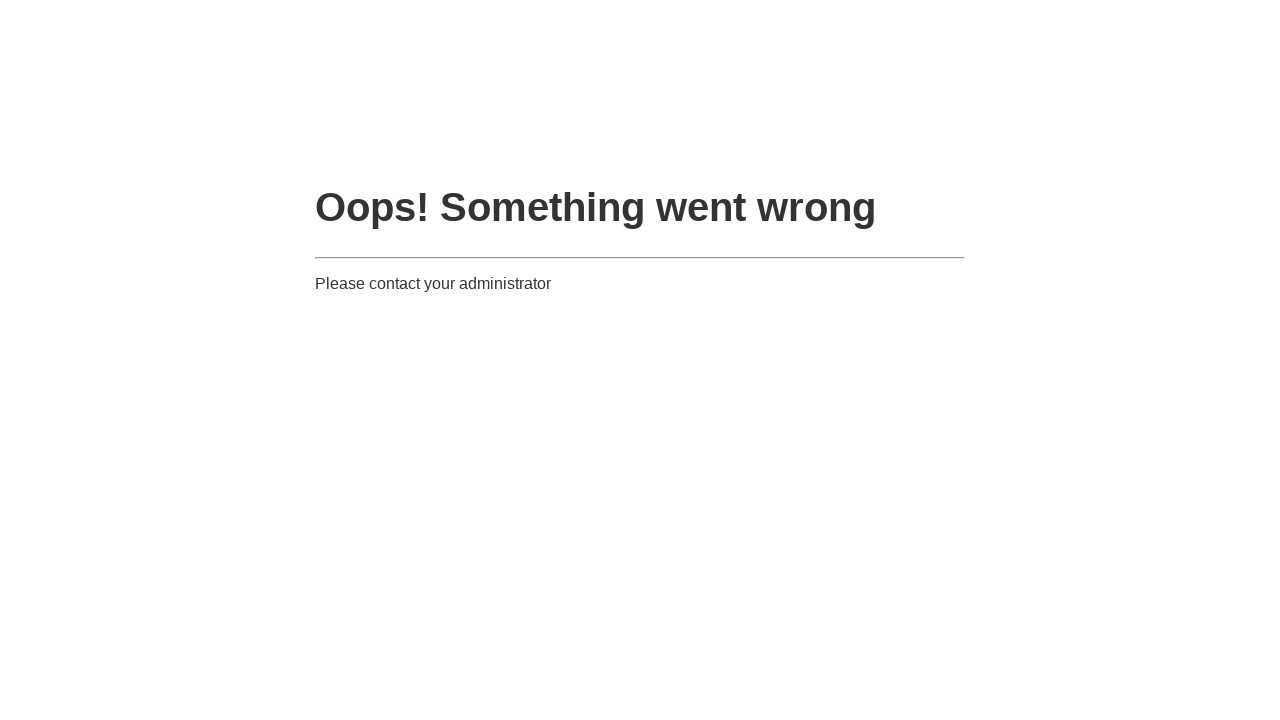

Navigated to Flipkart homepage
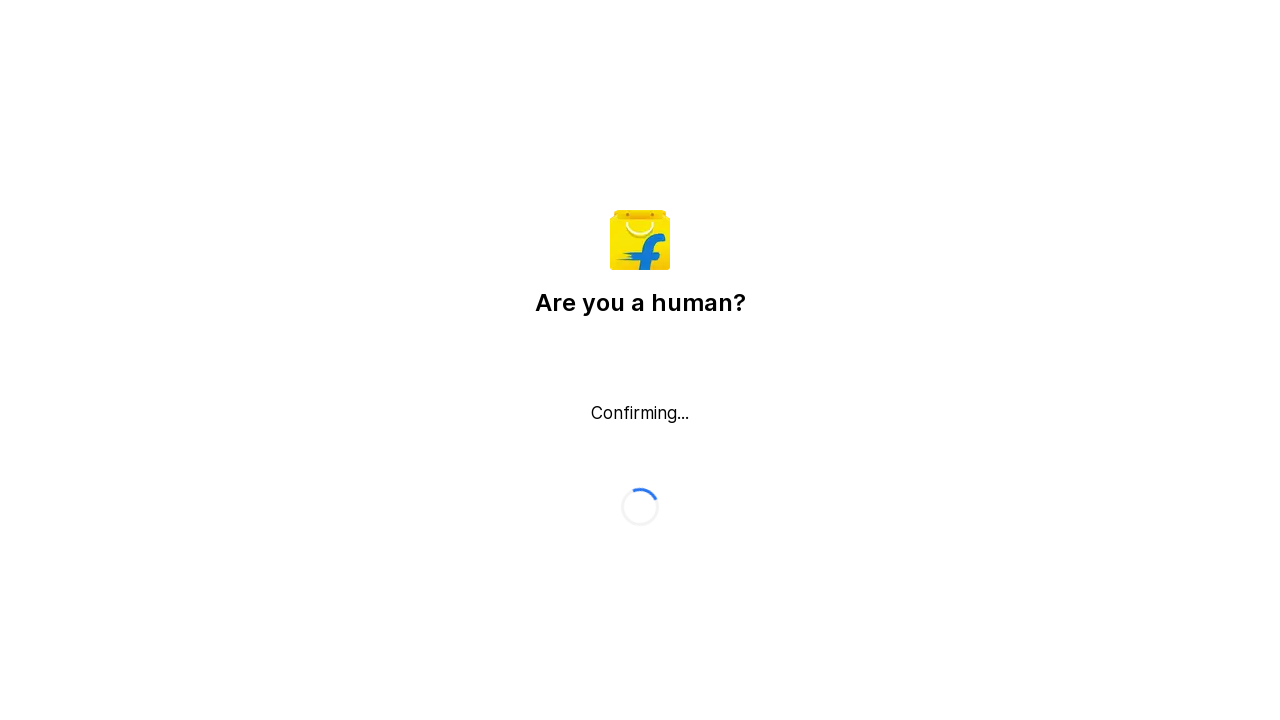

Used browser back button to return to previous page
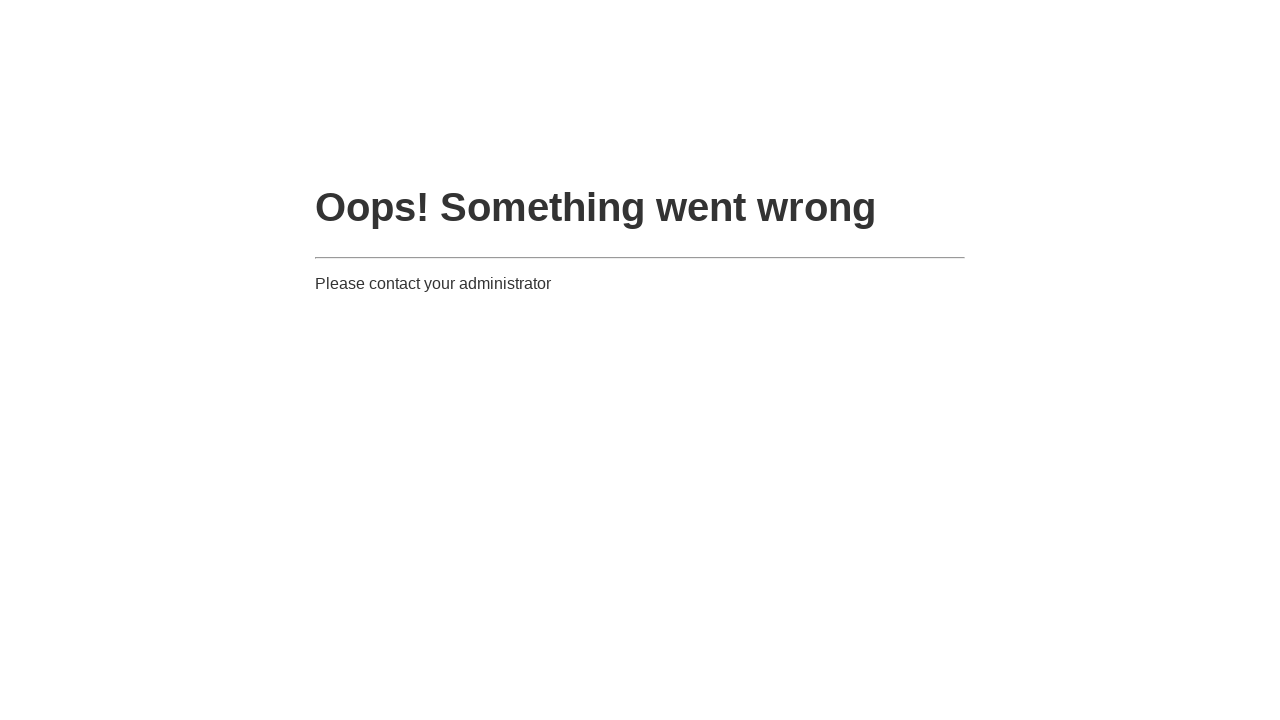

Waited for page to fully load after navigating back to Myntra
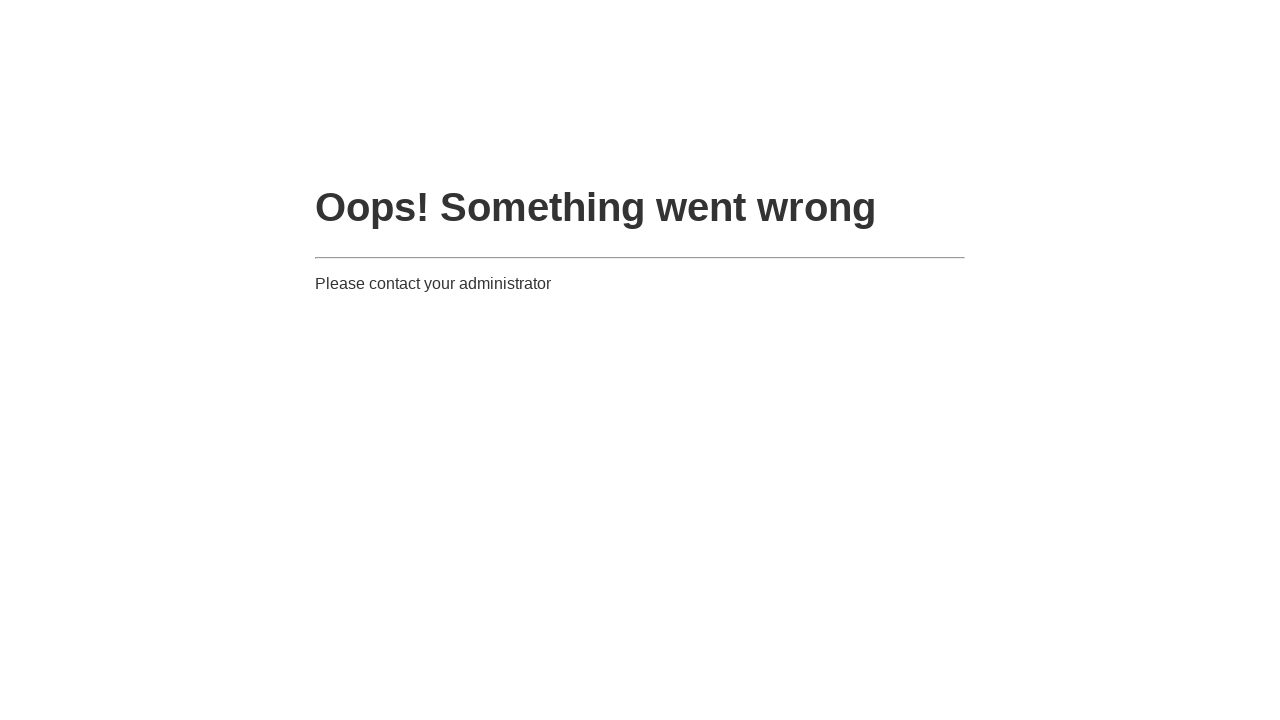

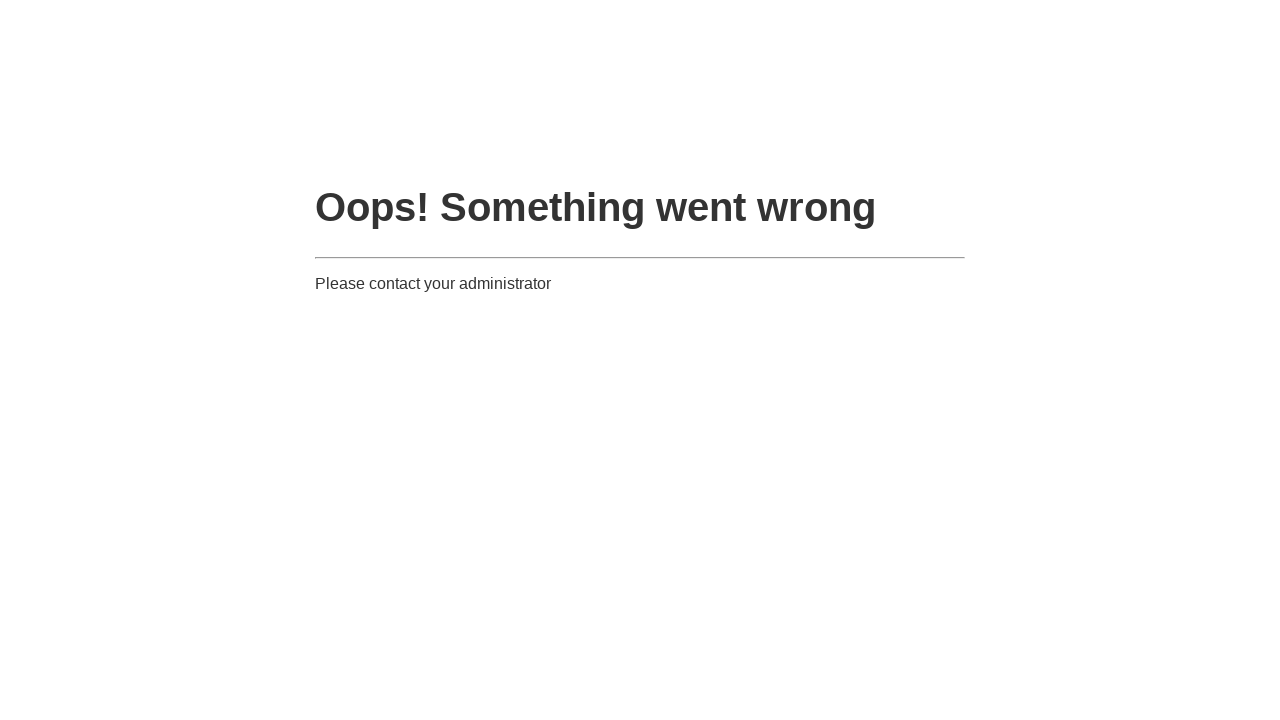